Tests dropdown select functionality by selecting options using different methods (by value and by index)

Starting URL: https://the-internet.herokuapp.com/dropdown

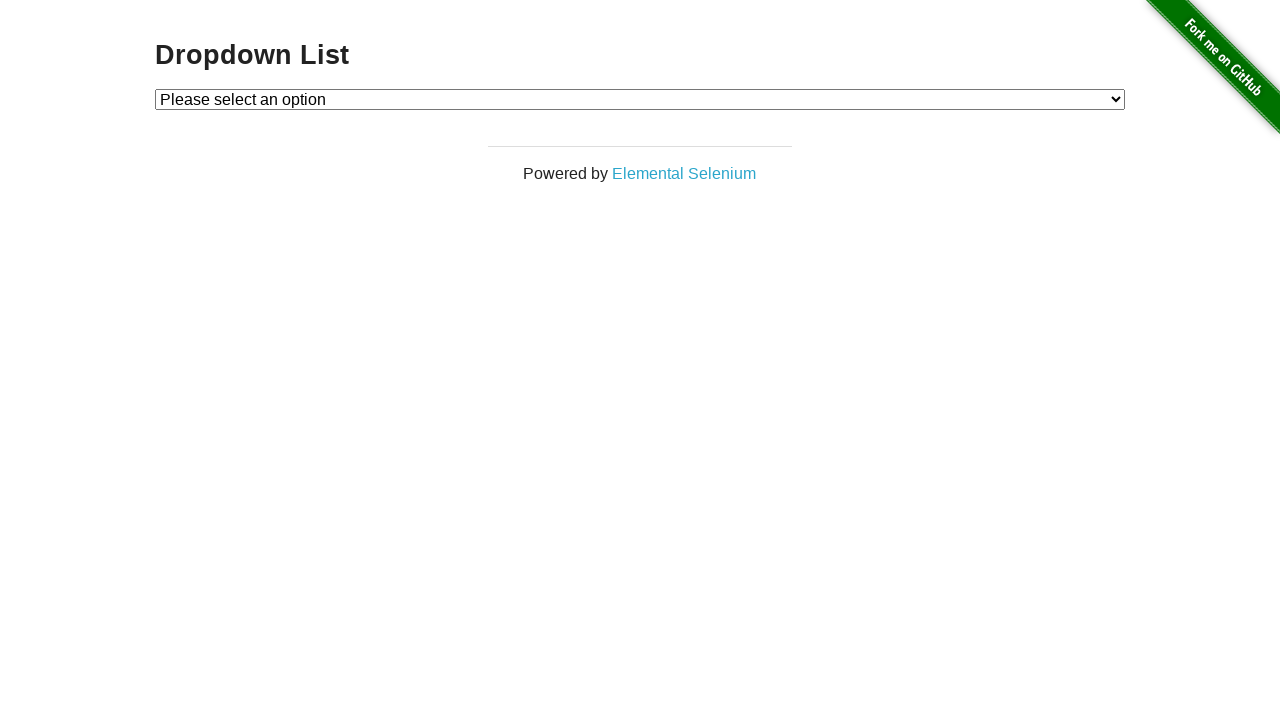

Selected dropdown option by value '1' on #dropdown
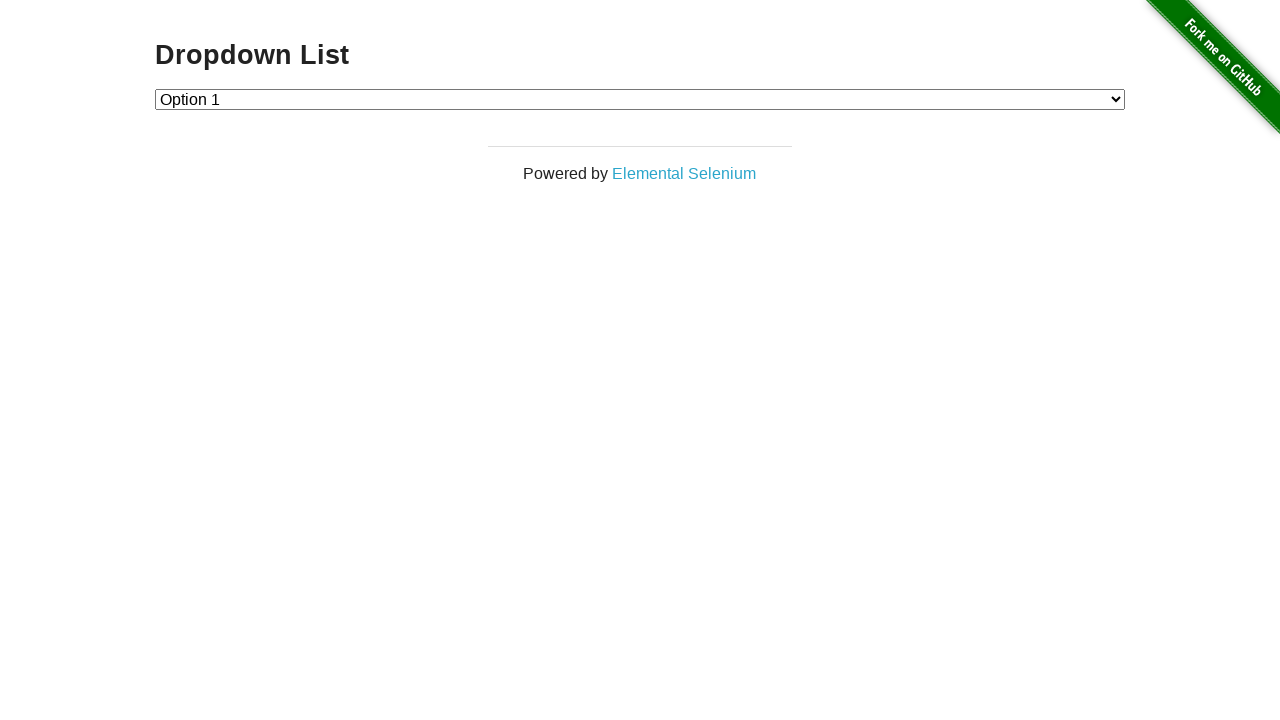

Selected dropdown option by index 2 (third option) on #dropdown
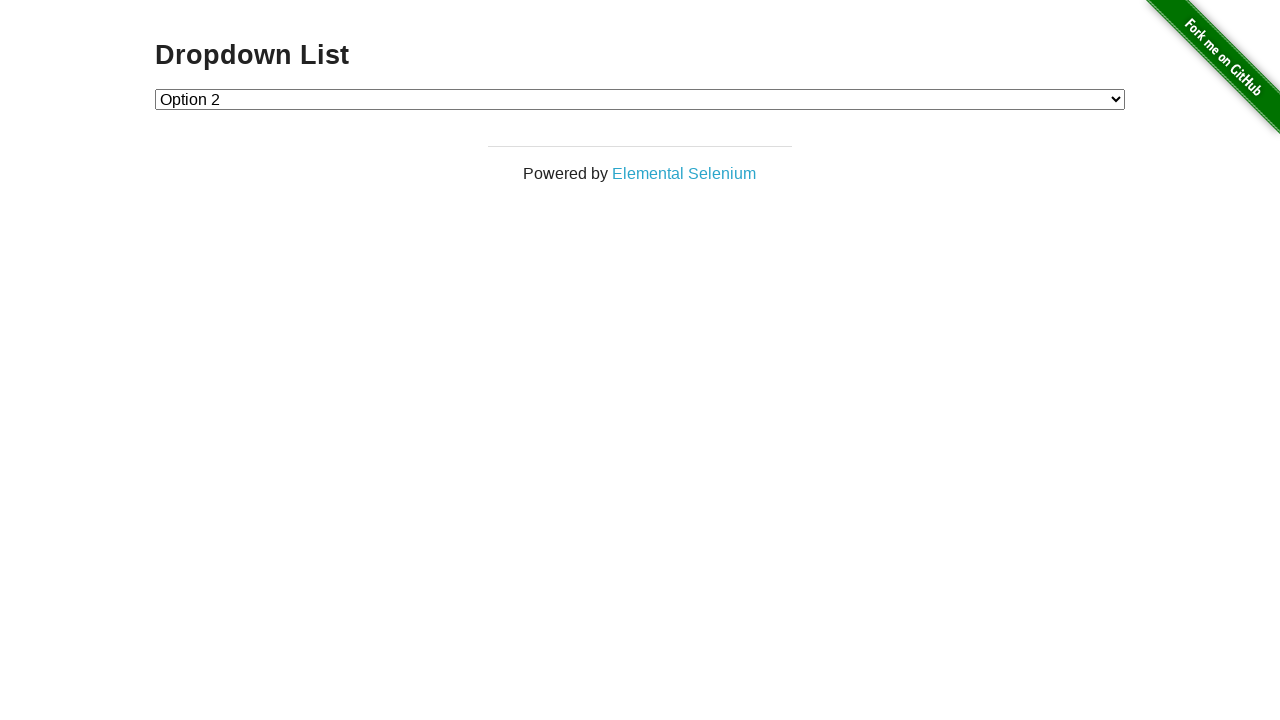

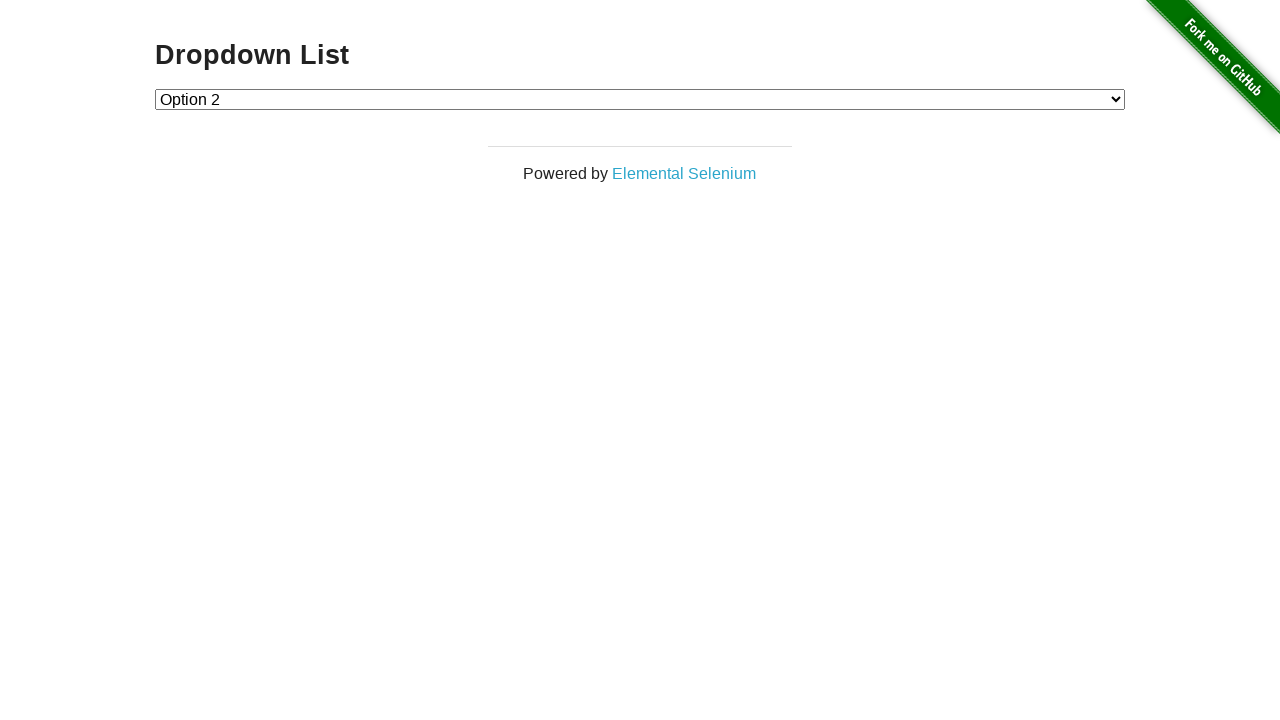